Tests mouse moveTo functionality inside an iframe by switching to the iframe, hovering over an element, and verifying the text value

Starting URL: http://guinea-pig.webdriver.io/pointer.html

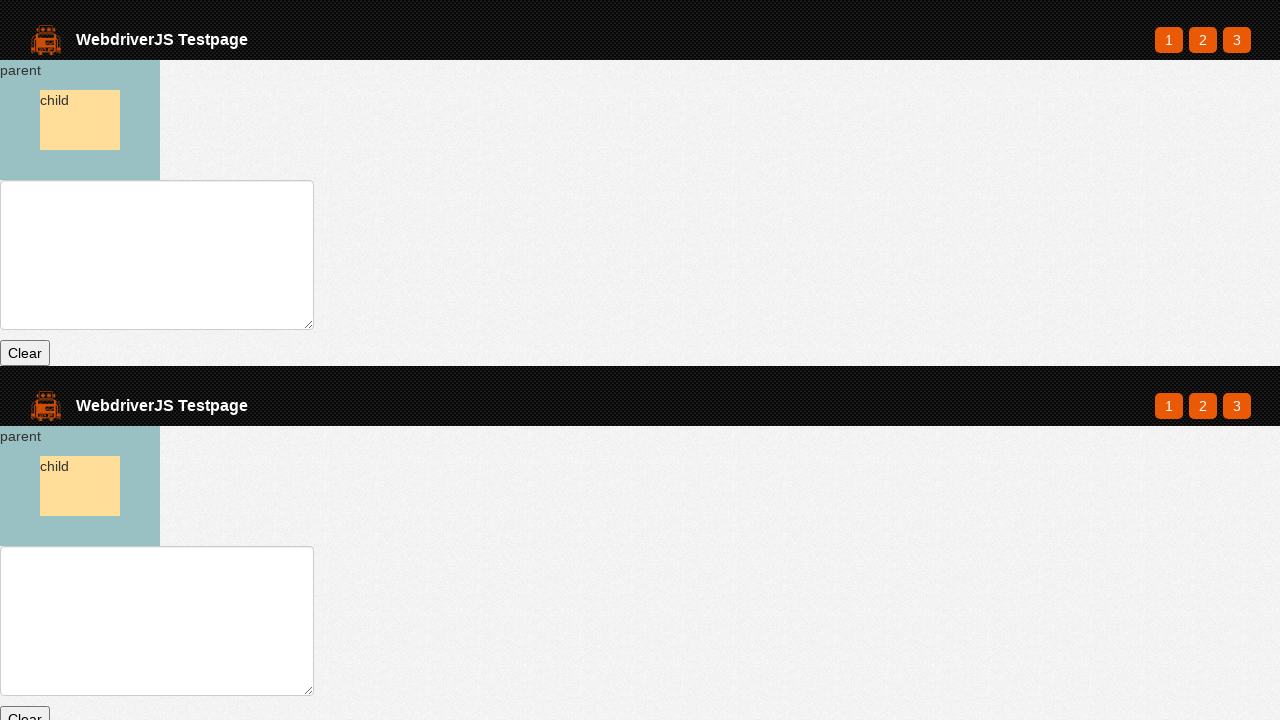

Waited for parent element to exist on page
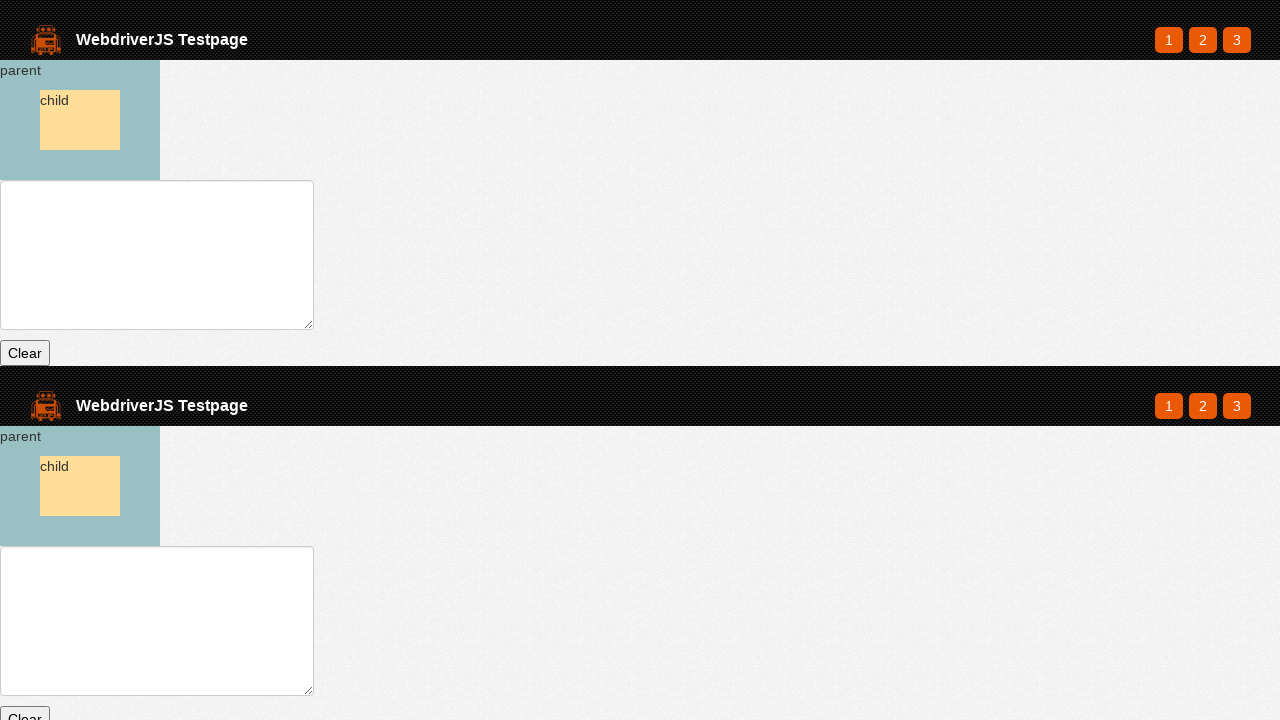

Located iframe with selector 'iframe.code-tabs__result'
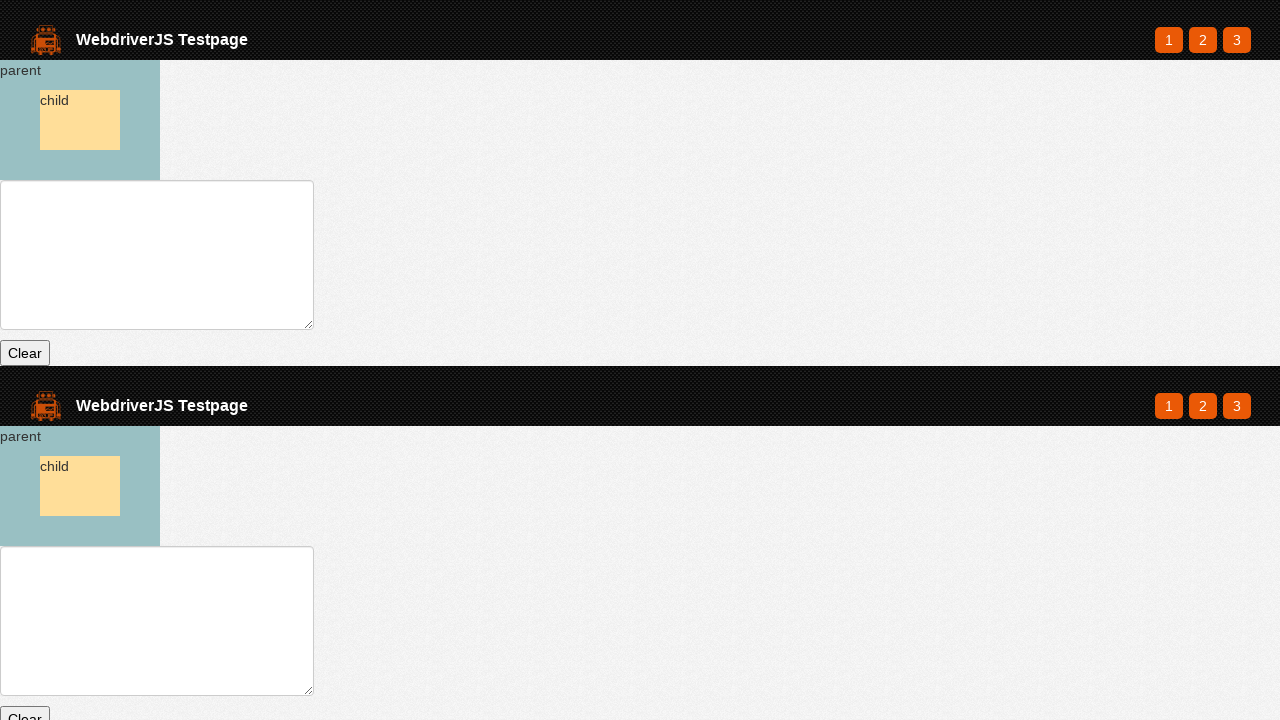

Hovered over parent element inside iframe at (80, 486) on iframe.code-tabs__result >> internal:control=enter-frame >> #parent
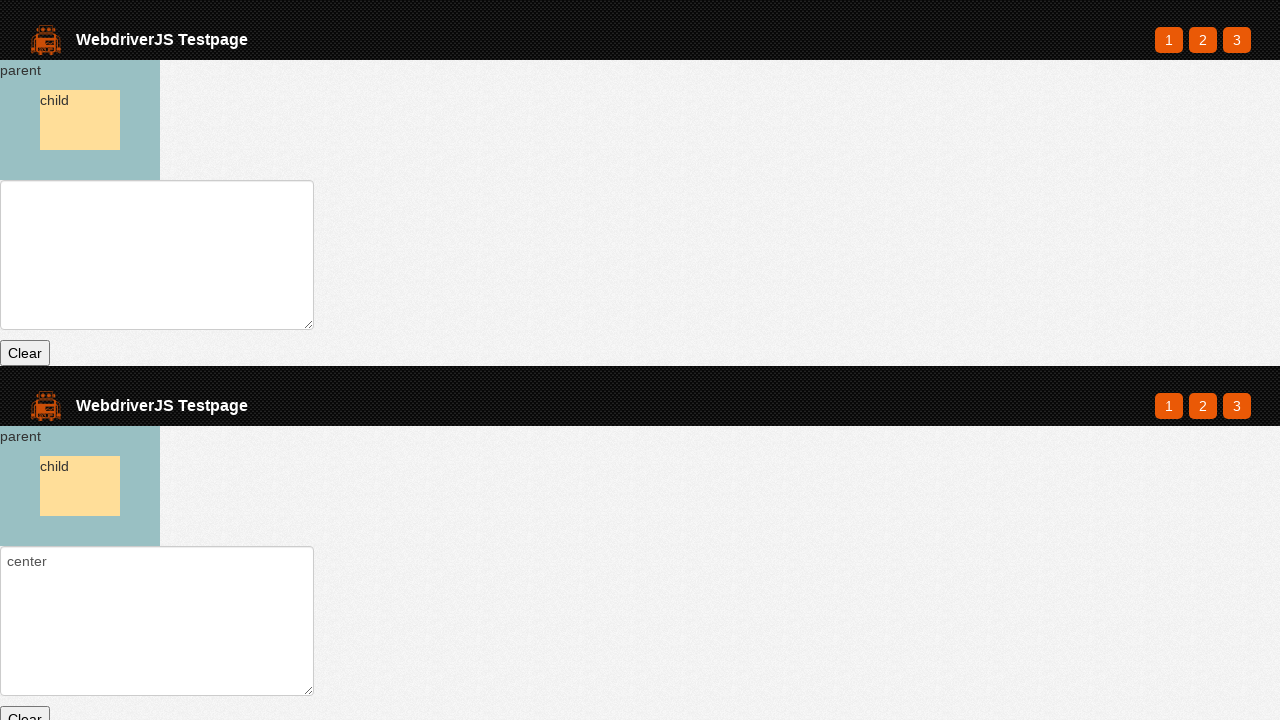

Retrieved text value from input element inside iframe
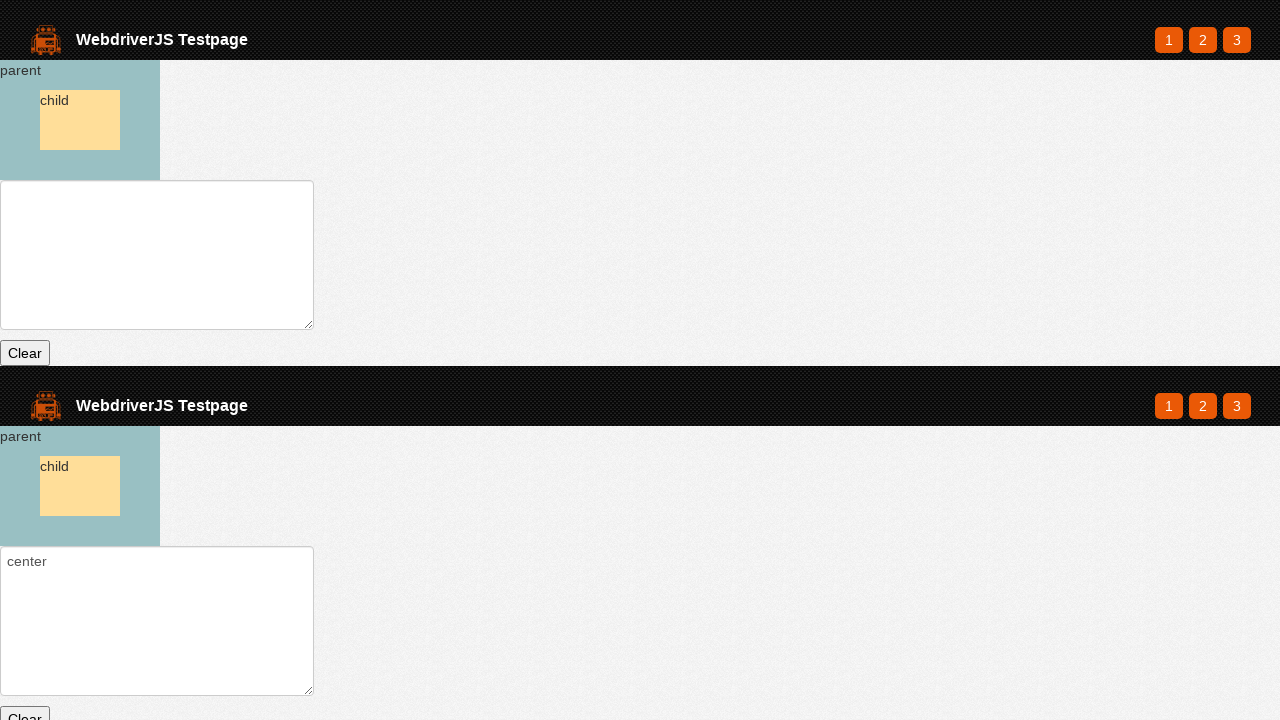

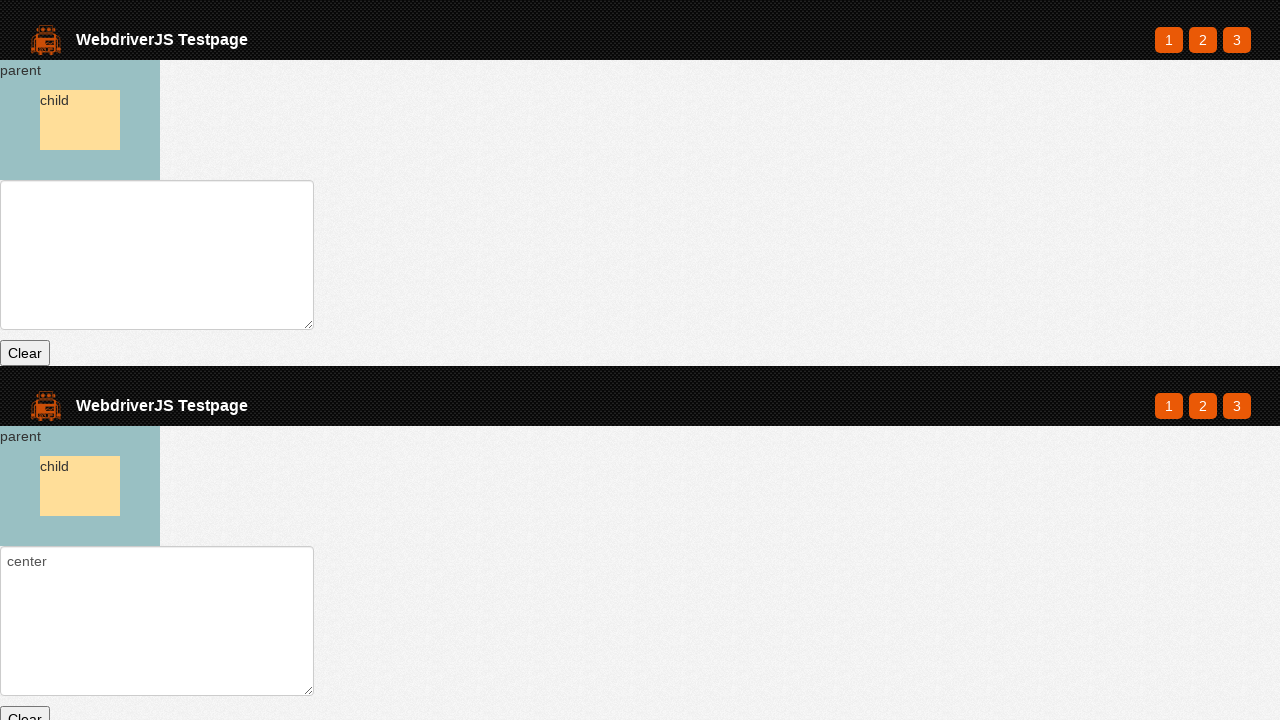